Tests browser window/tab handling by opening a new tab from a demo page and switching to it to verify content

Starting URL: https://demo-project.wedevx.co

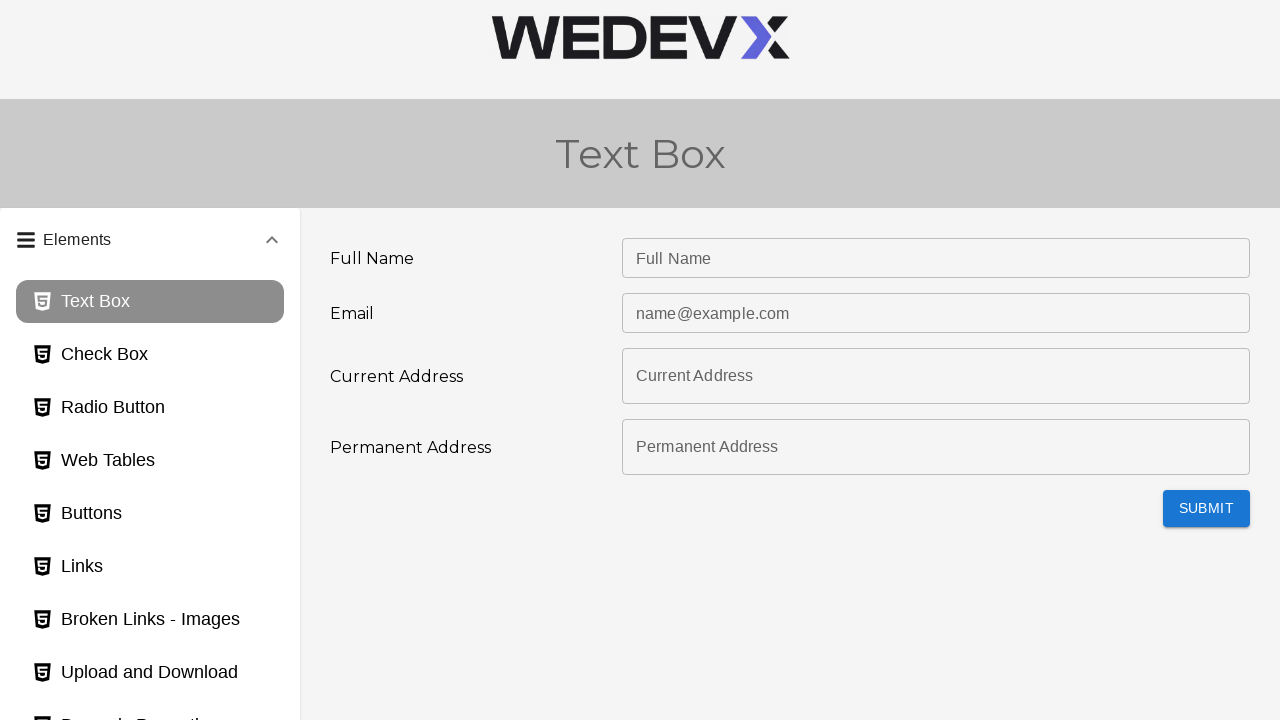

Clicked to expand the panel at (150, 525) on #panel3bh-header
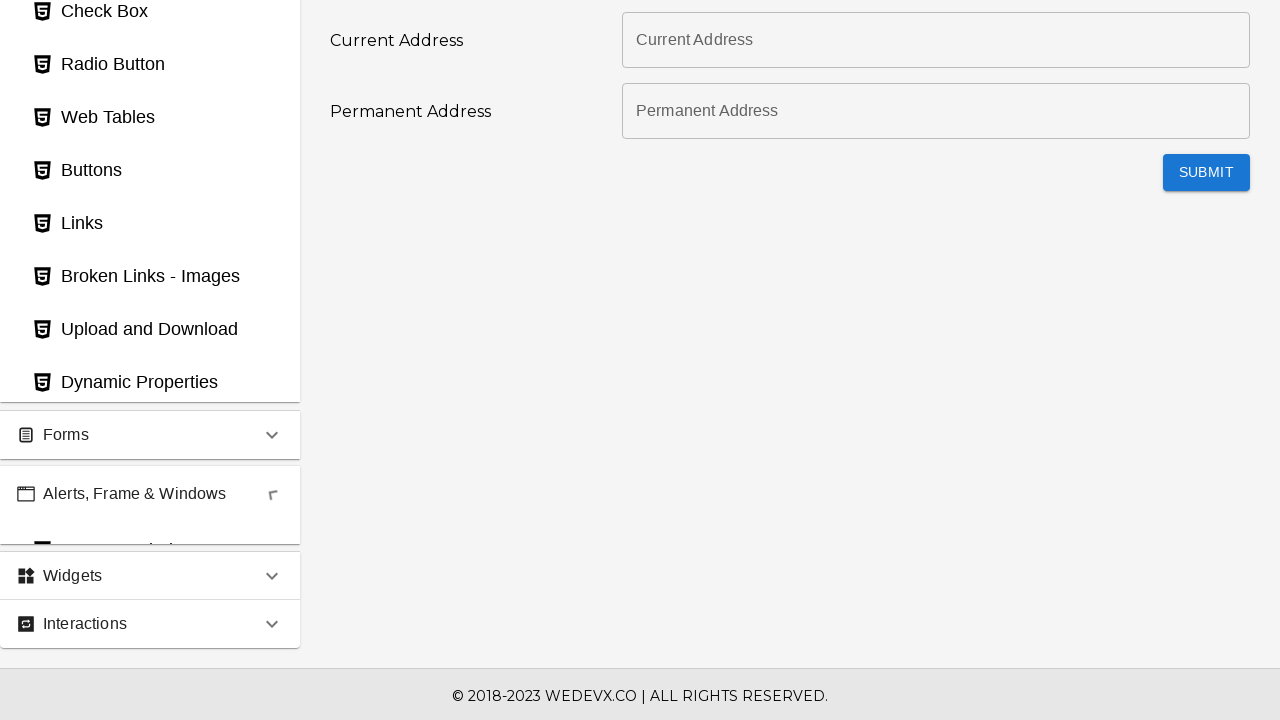

Clicked on browser windows demo button at (150, 274) on button#browserWindows_page
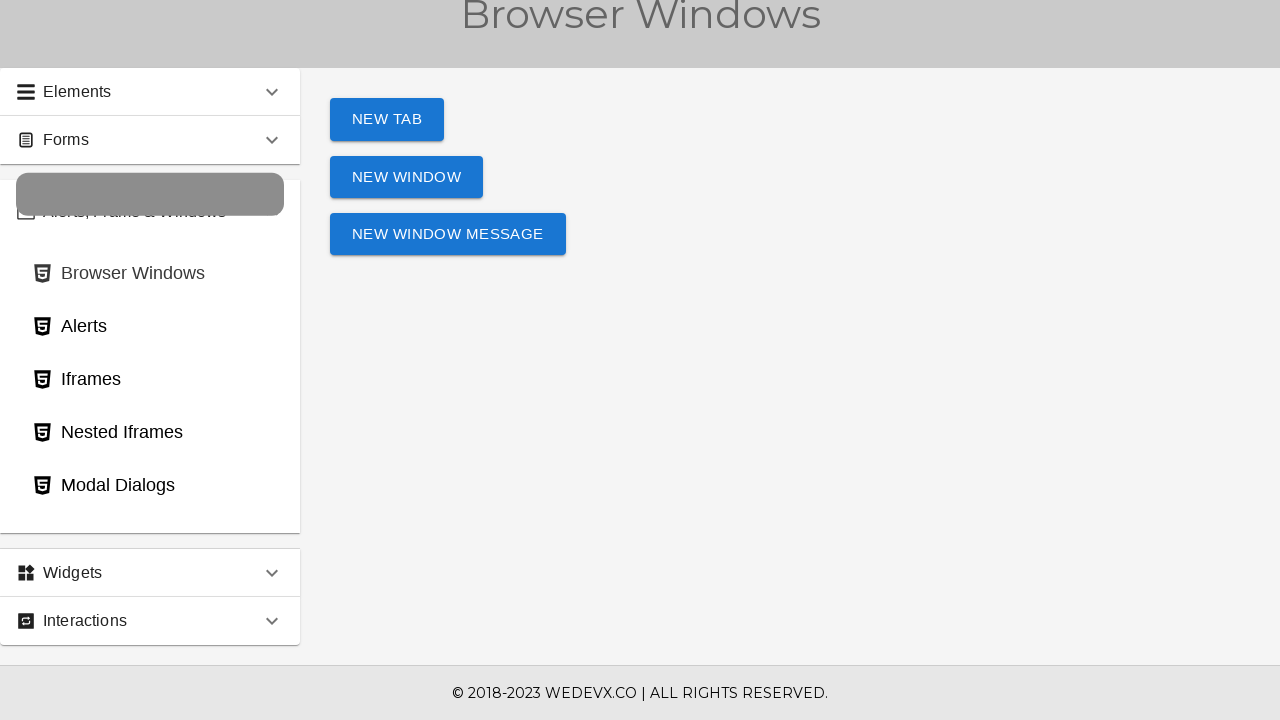

Clicked button to open a new tab at (387, 120) on #tabButton
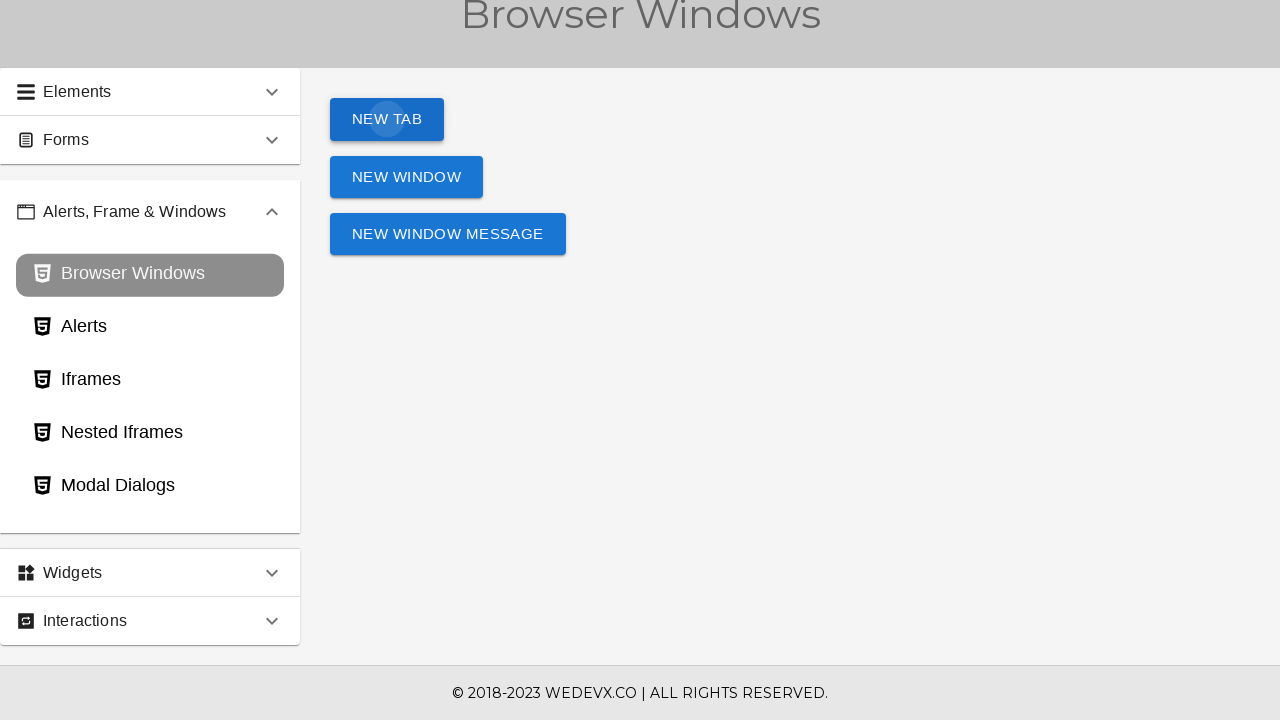

Retrieved all open pages/tabs from context
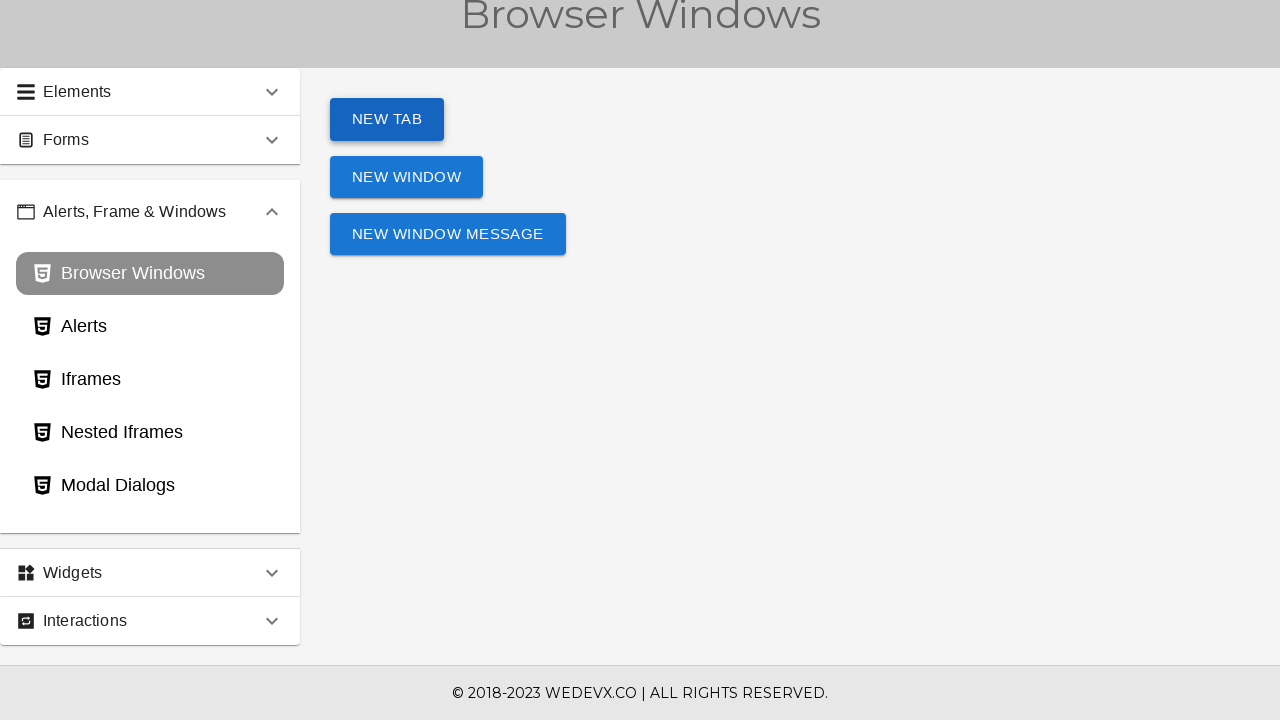

Switched to the newly opened tab
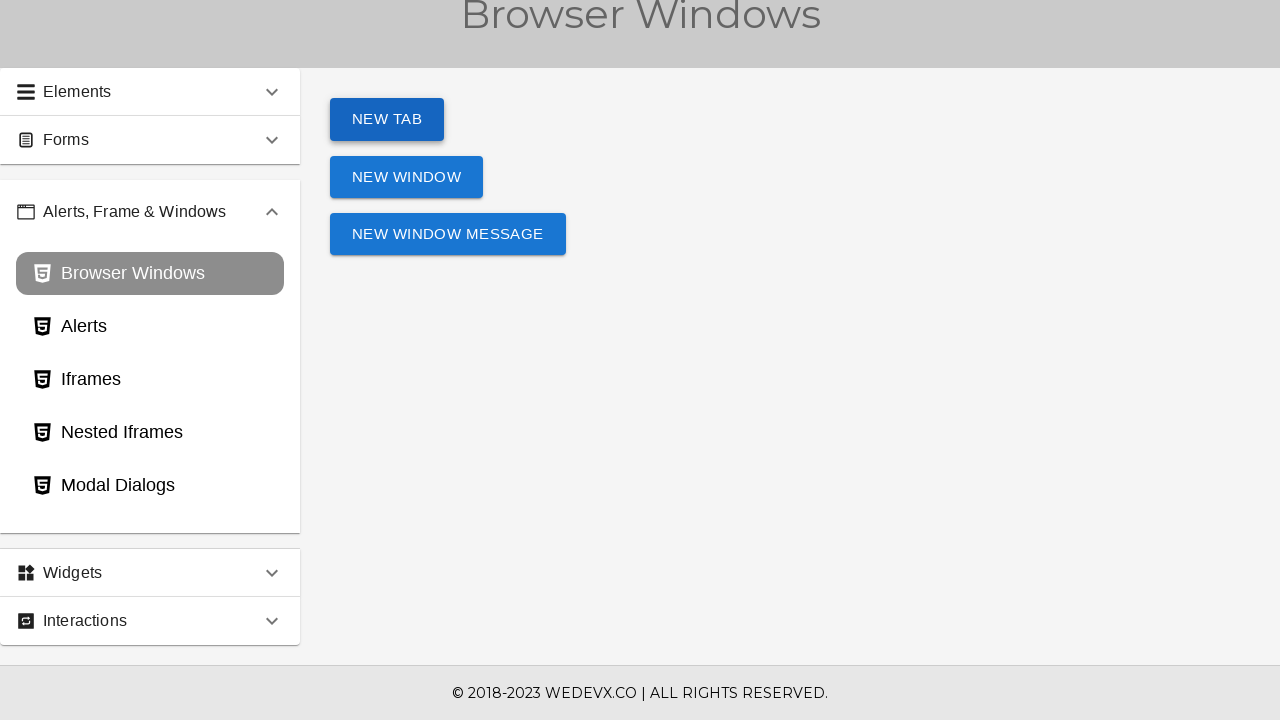

Waited for h1 element to load in new tab
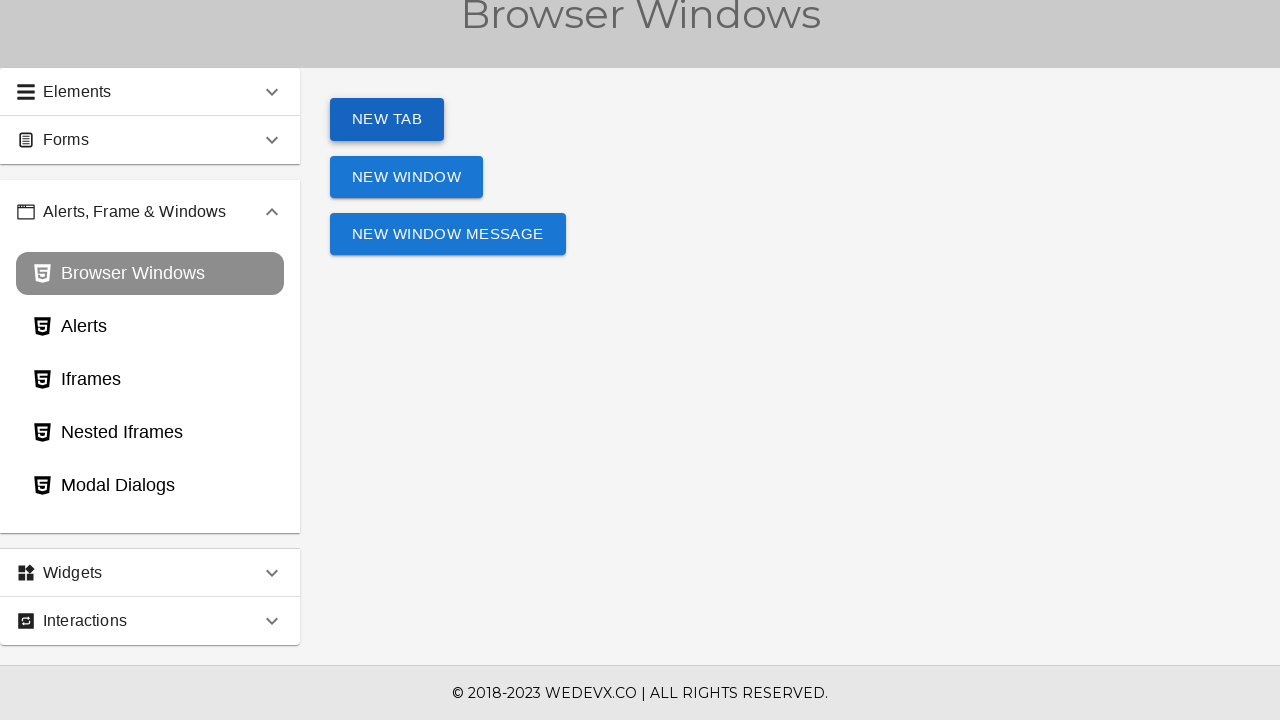

Retrieved h1 text content: This is a sample page
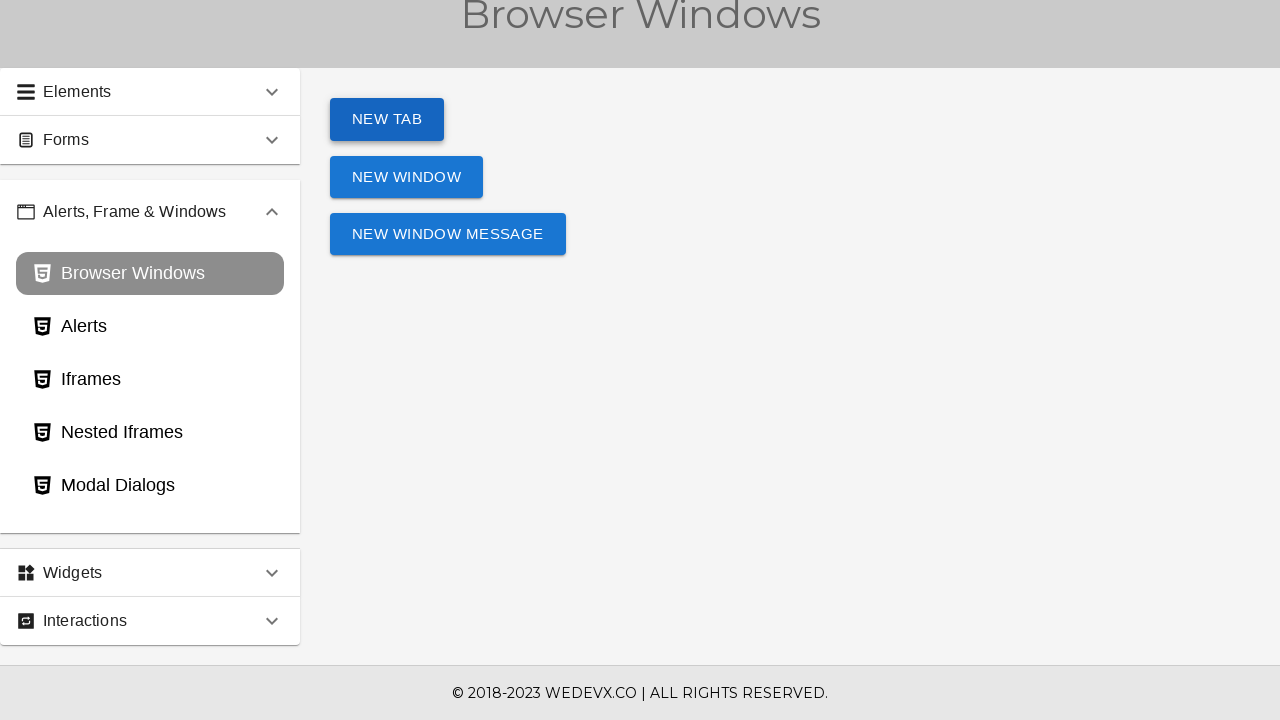

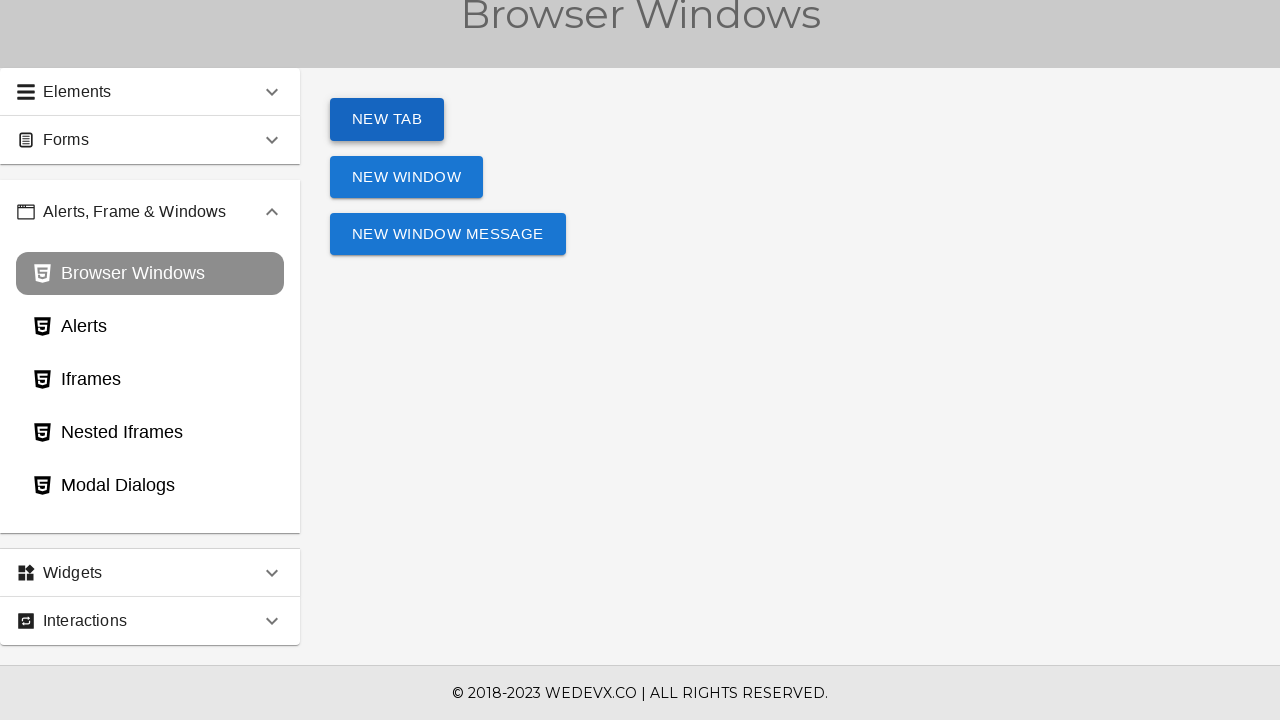